Tests implicit wait functionality by clicking a reveal button and then typing into a dynamically revealed input field

Starting URL: https://www.selenium.dev/selenium/web/dynamic.html

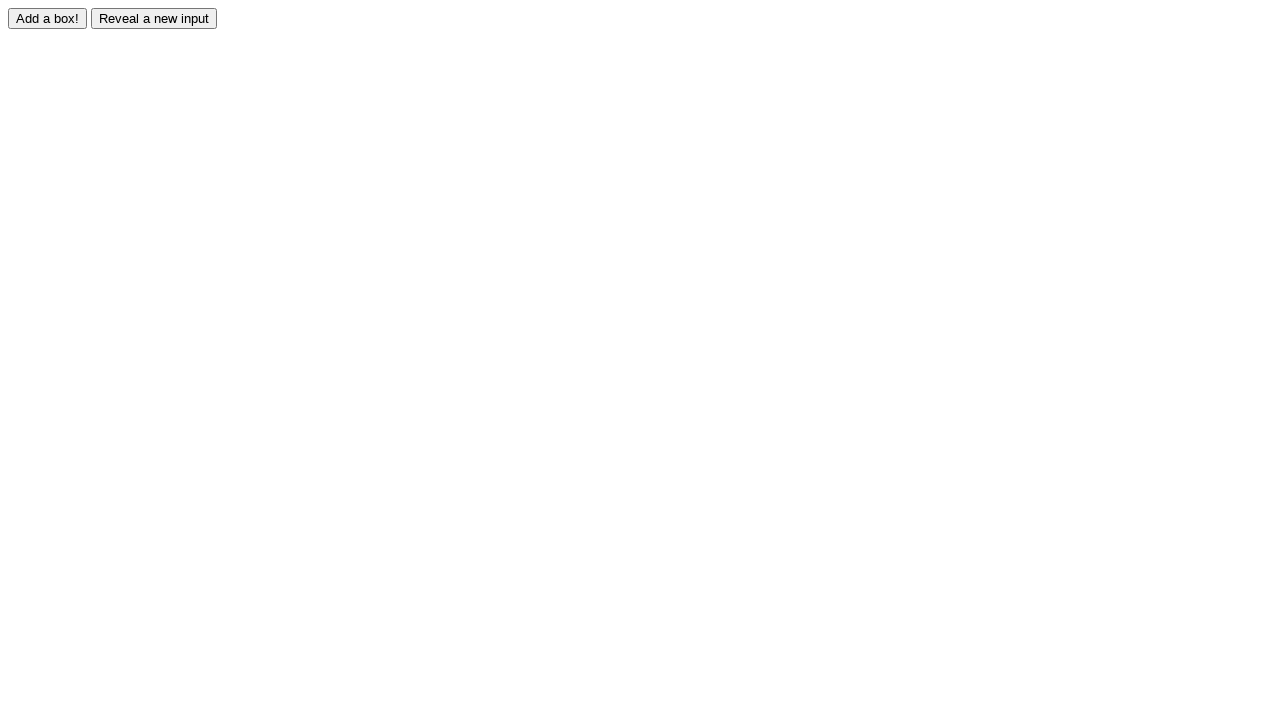

Navigated to dynamic elements test page
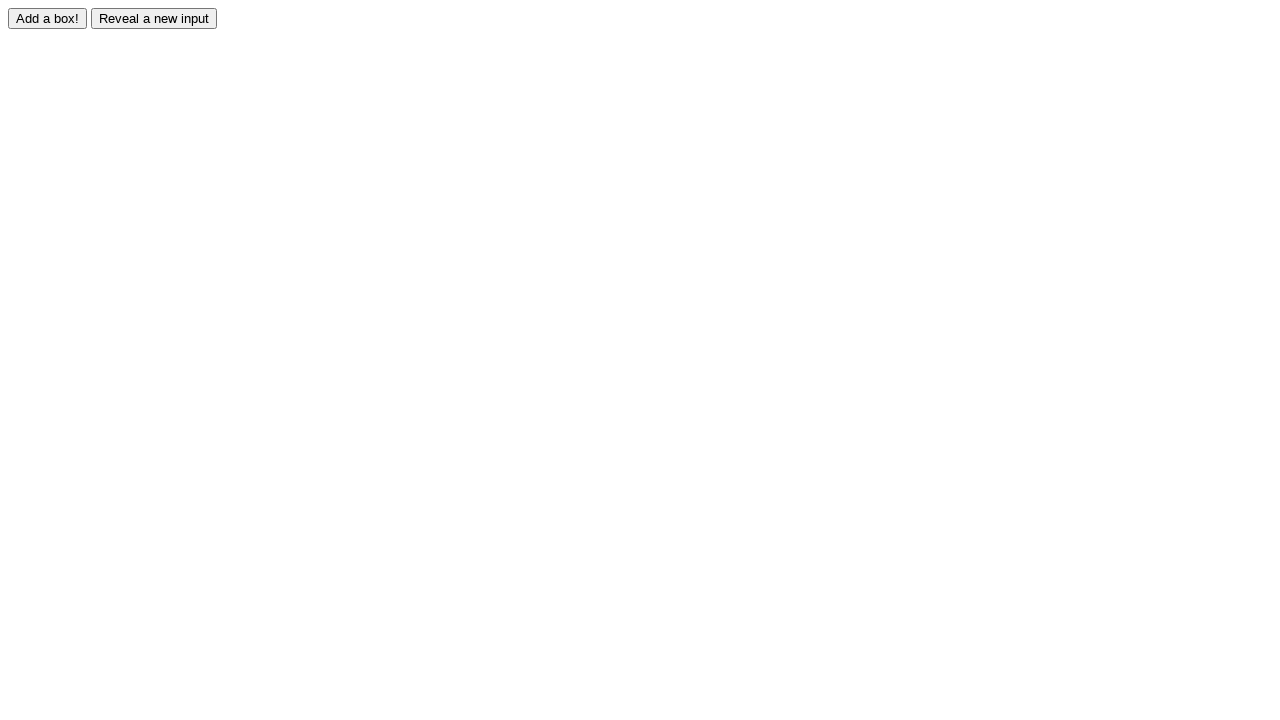

Clicked reveal button to trigger dynamic element at (154, 18) on #reveal
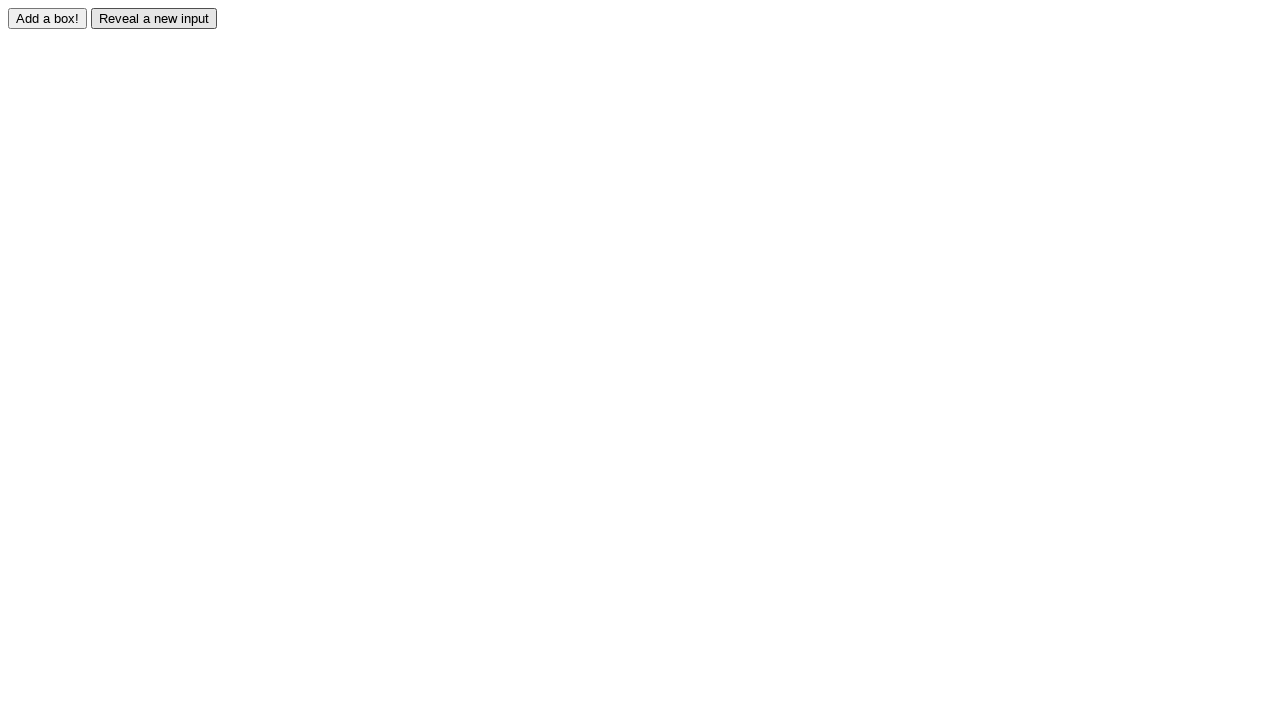

Typed 'I see you' into the dynamically revealed input field on #revealed
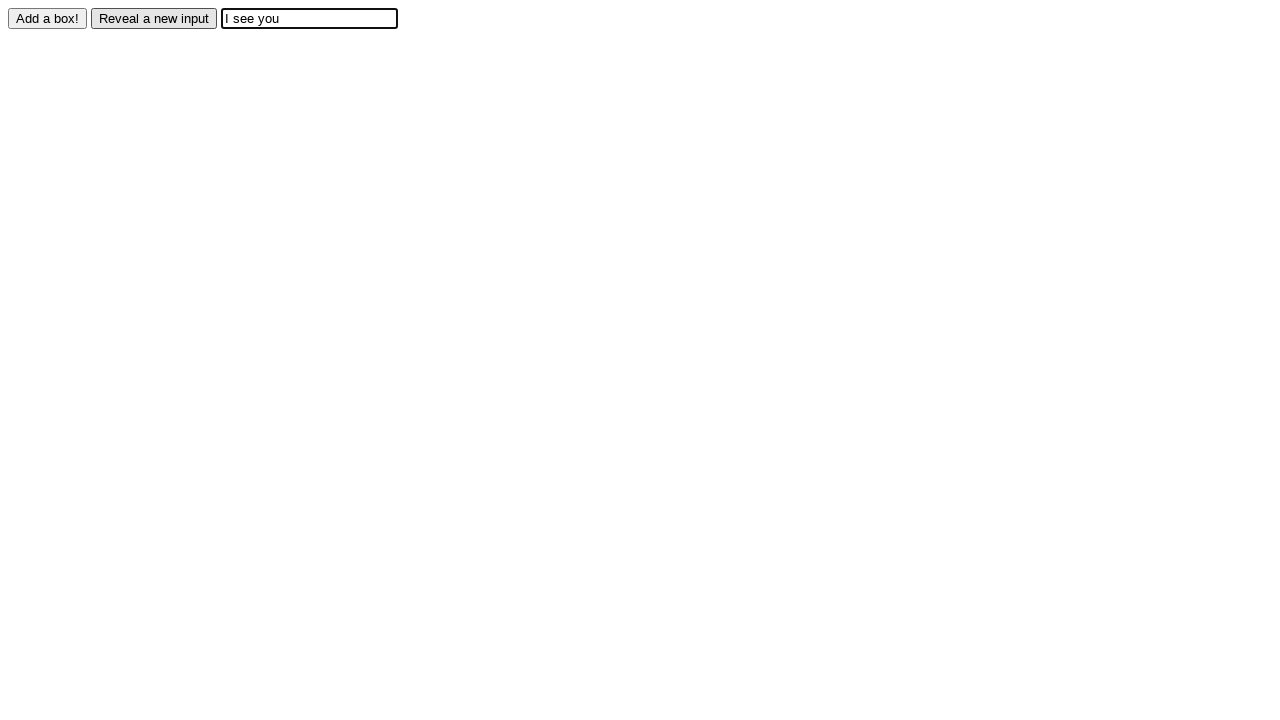

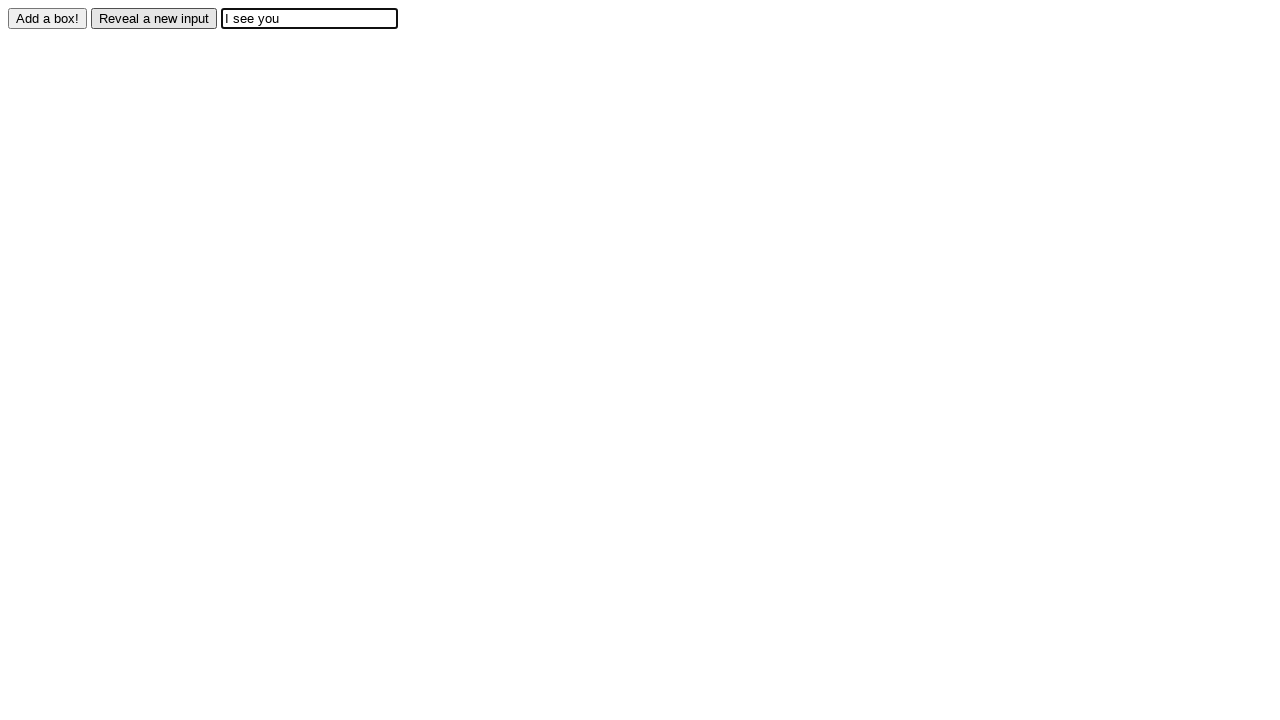